Tests radio button functionality by selecting specific radio buttons and verifying their selection state

Starting URL: https://rahulshettyacademy.com/AutomationPractice/

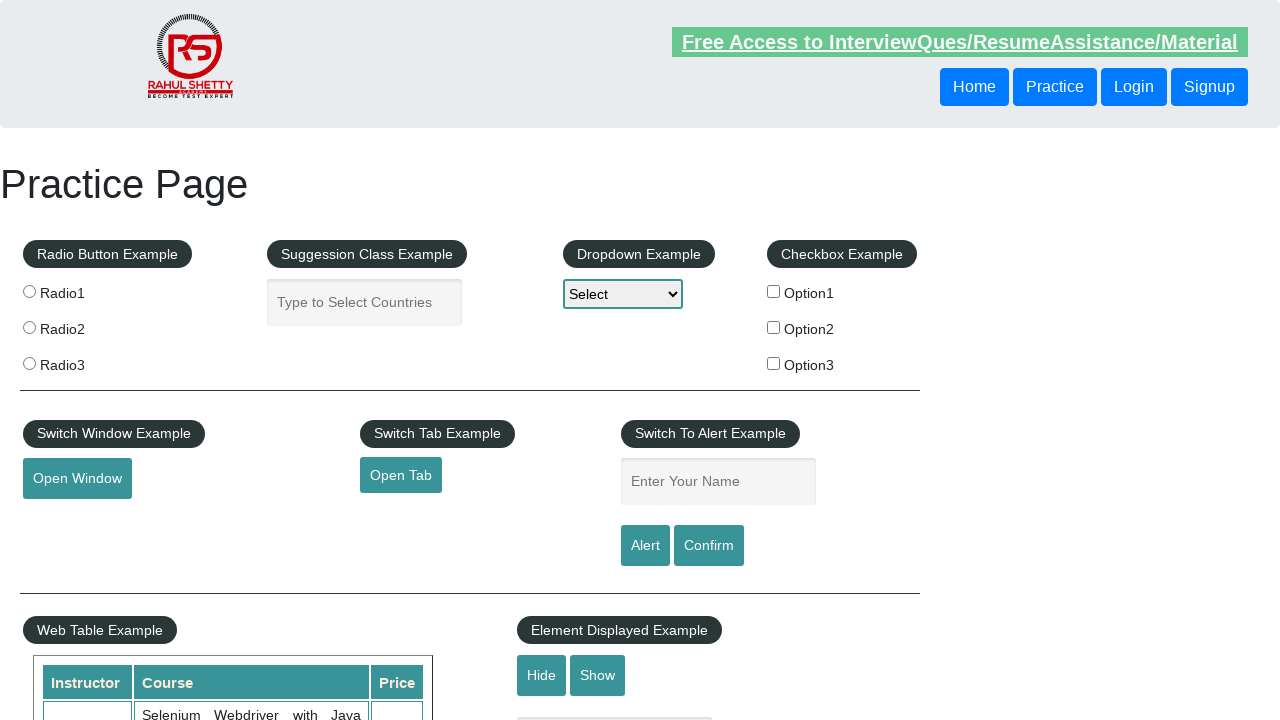

Navigated to AutomationPractice page
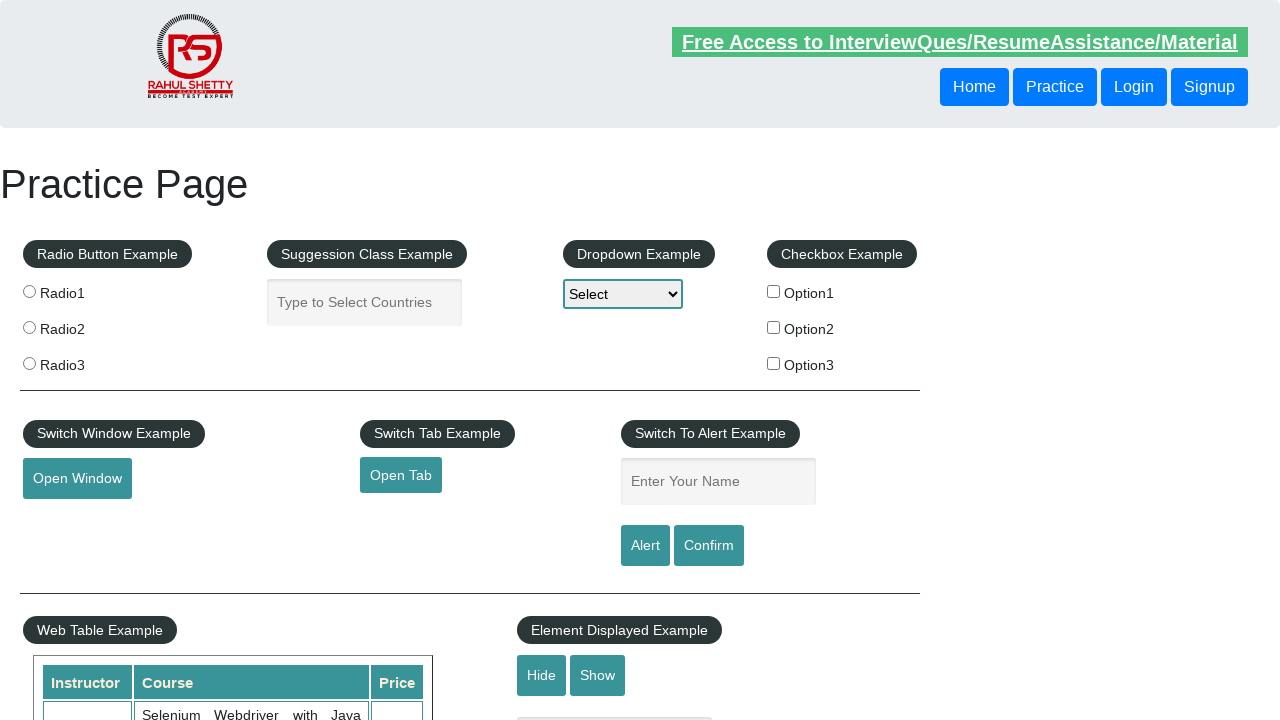

Retrieved all radio buttons with name='radioButton'
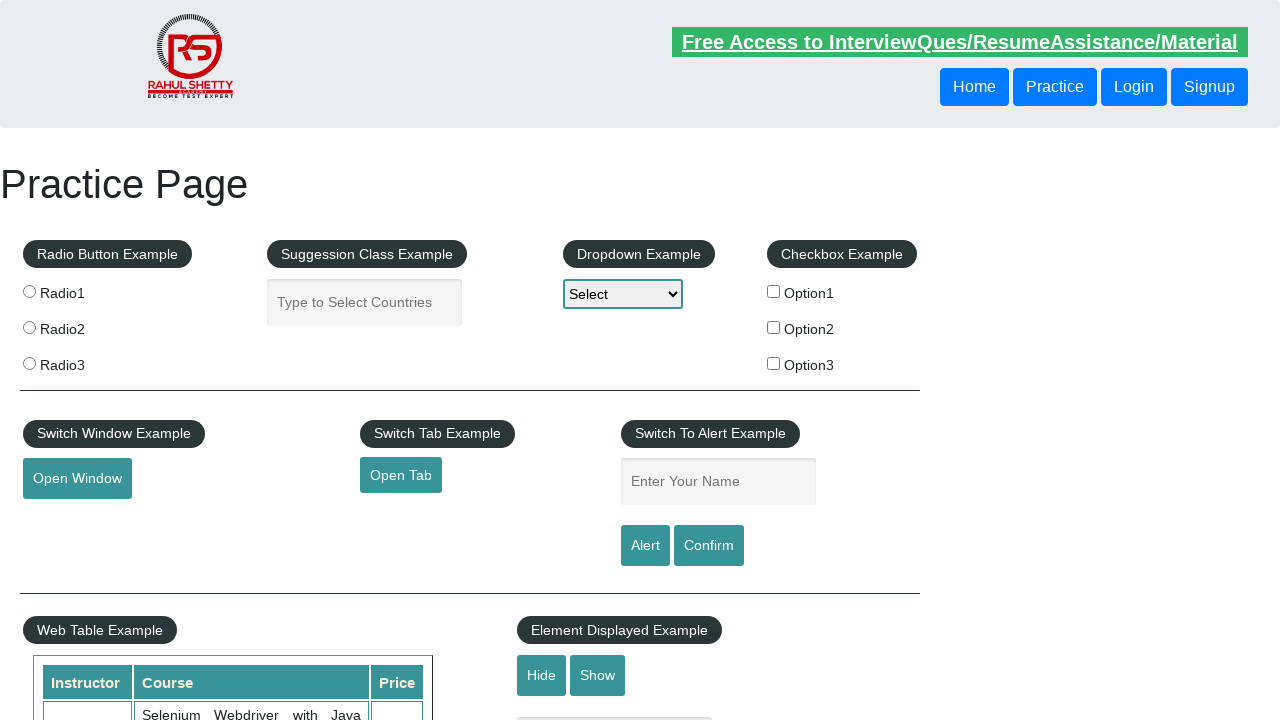

Clicked radio button with value='radio3' at (29, 363) on xpath=//input[@name='radioButton'] >> nth=2
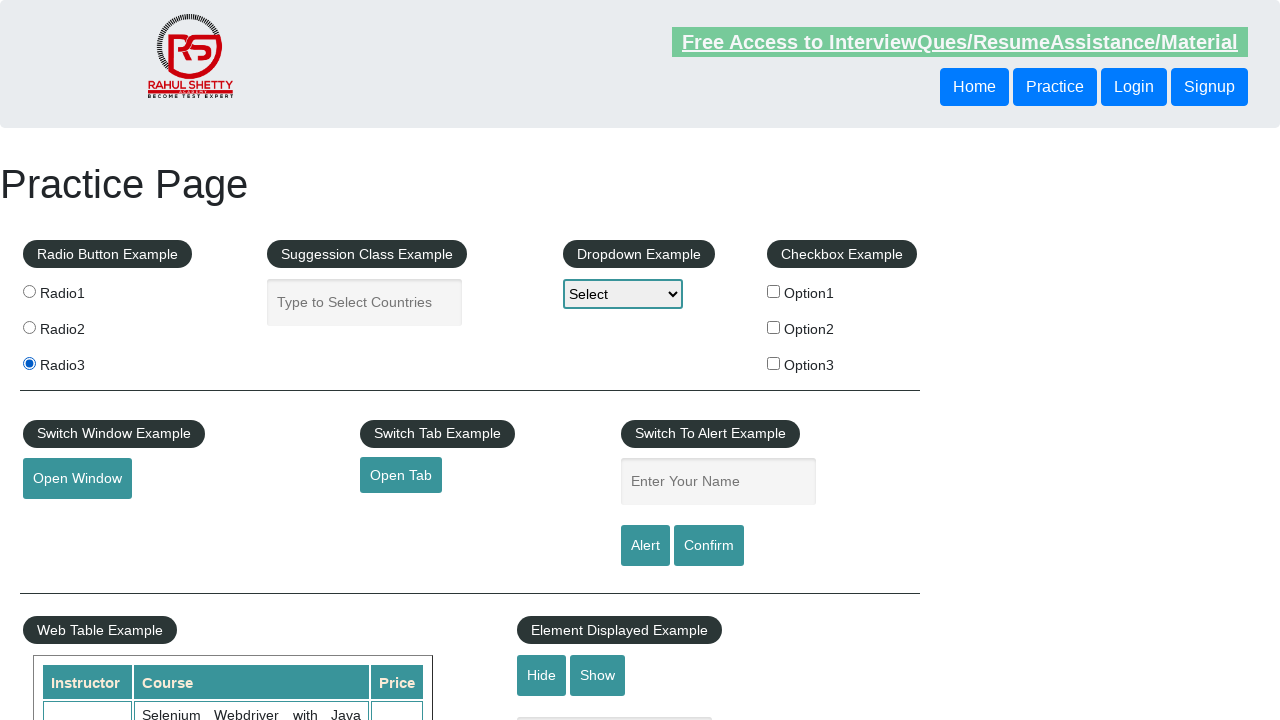

Clicked the third radio button (index 2) at (29, 363) on xpath=//input[@name='radioButton'] >> nth=2
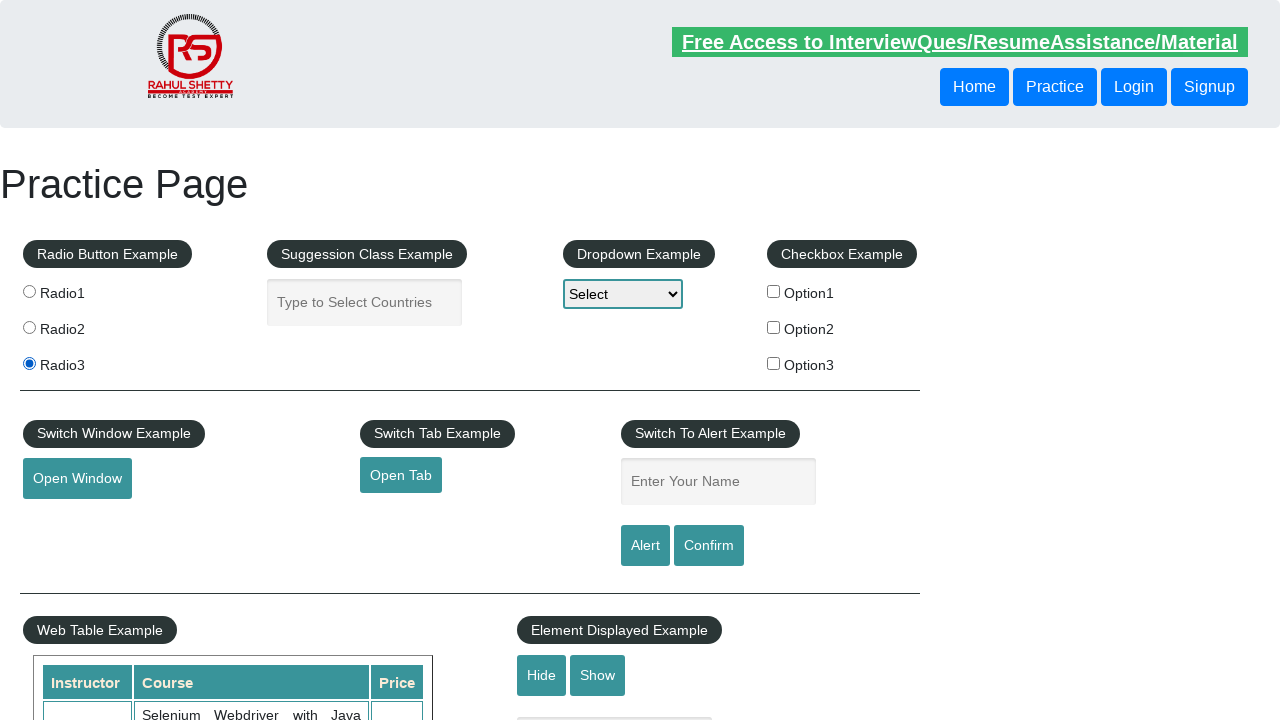

Verified that the third radio button is selected
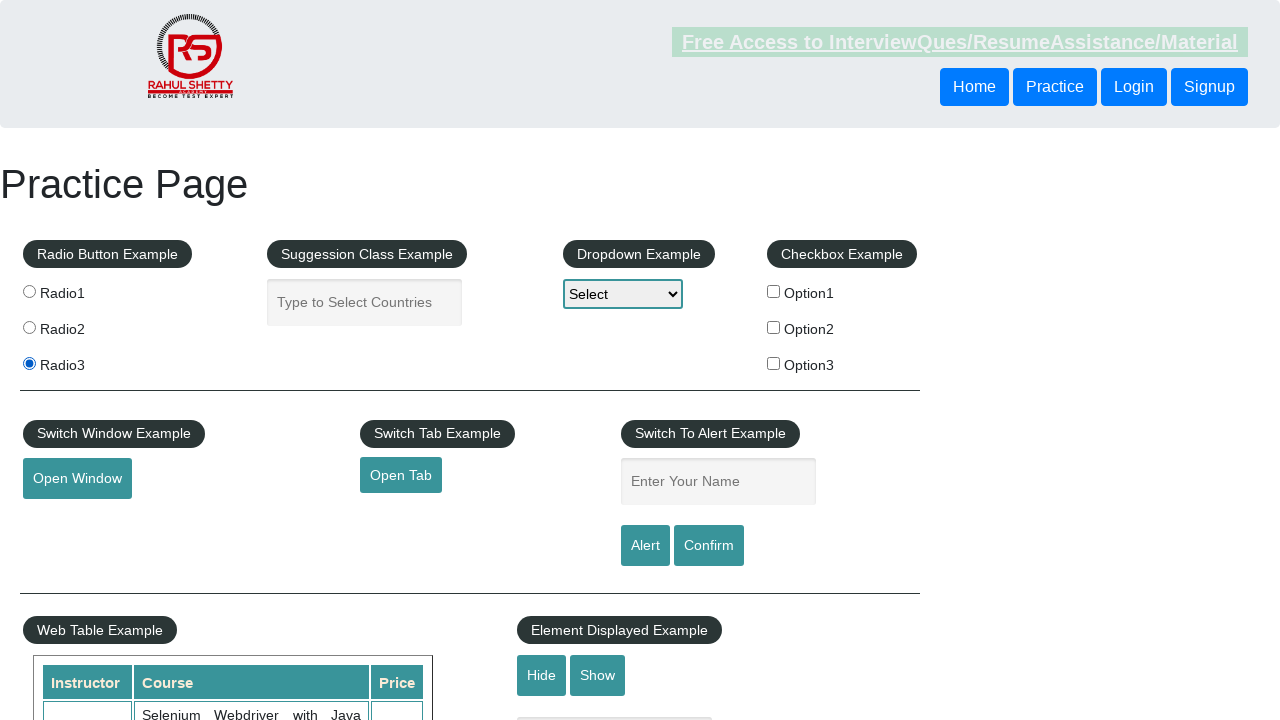

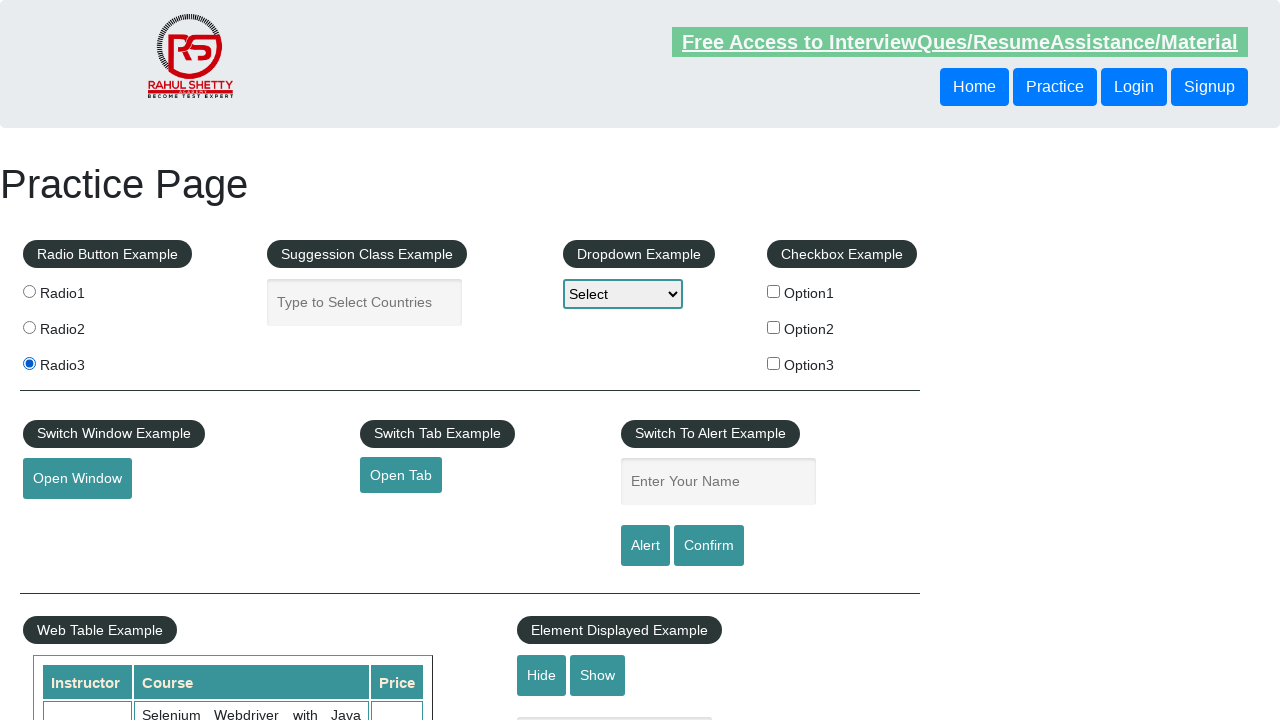